Tests JavaScript alert prompt functionality by triggering a prompt dialog, entering text, and accepting it

Starting URL: https://the-internet.herokuapp.com/javascript_alerts

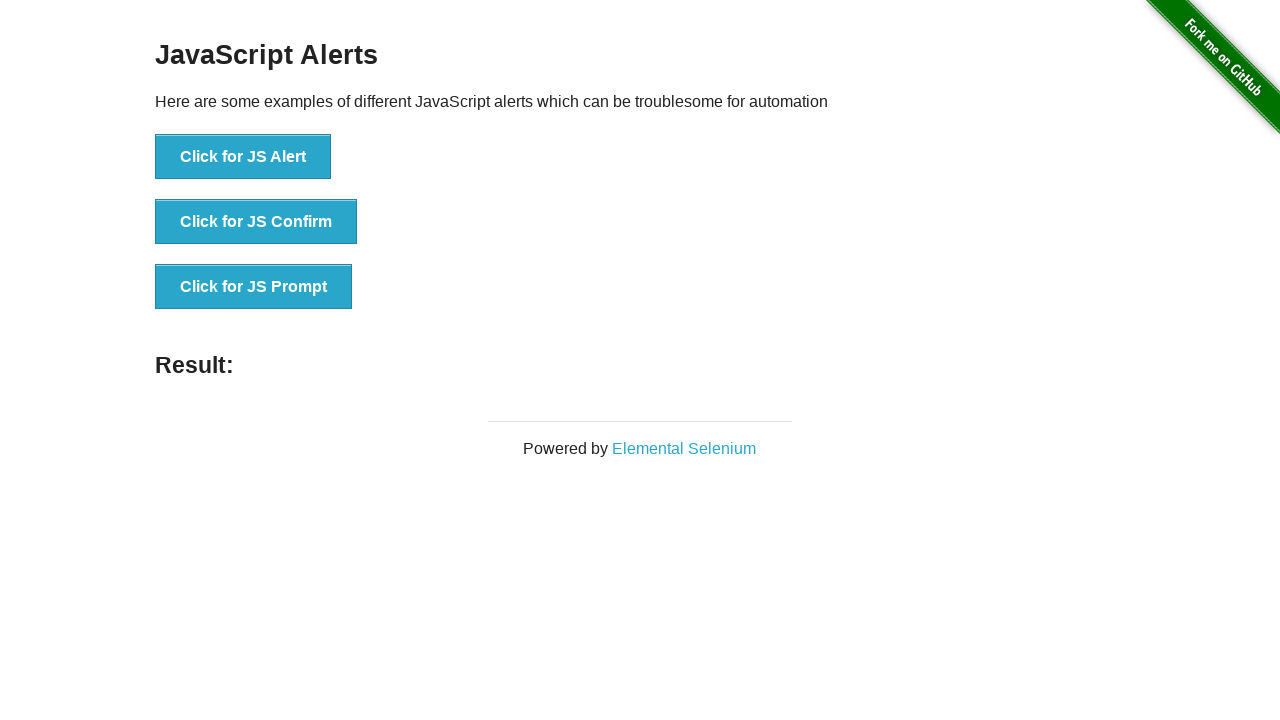

Clicked button to trigger JavaScript prompt dialog at (254, 287) on xpath=//button[text()='Click for JS Prompt']
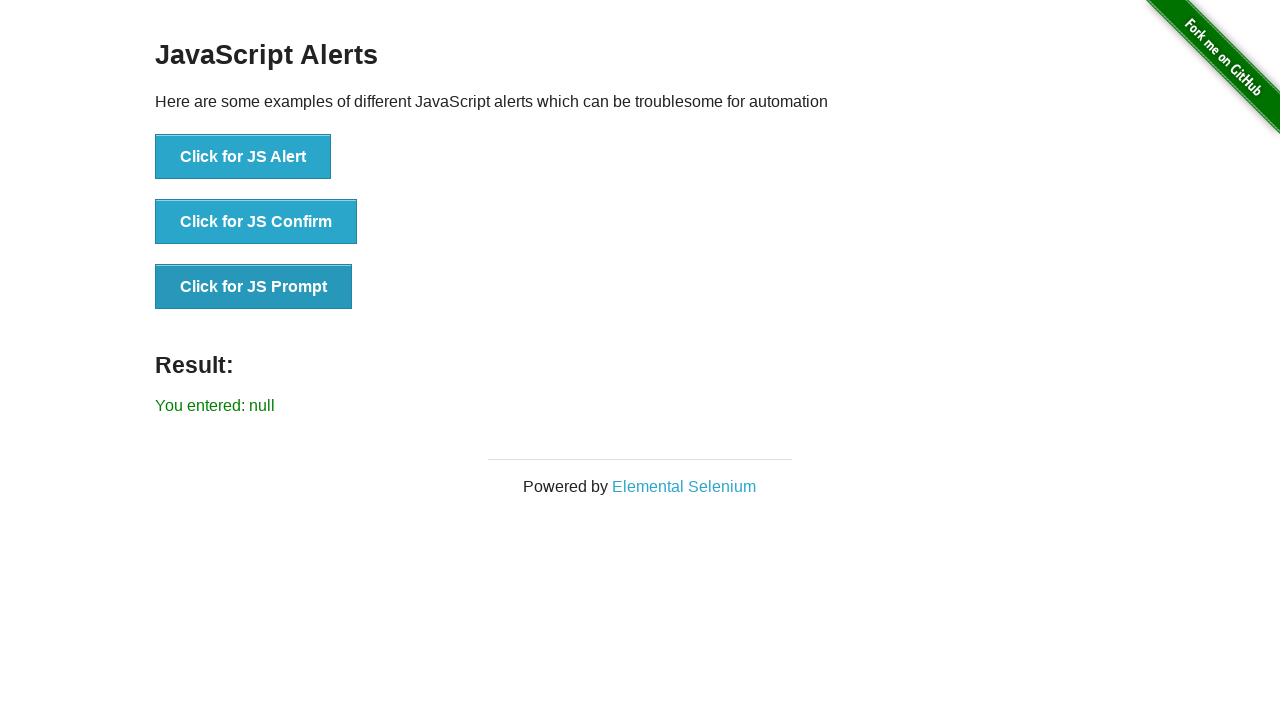

Set up dialog handler to accept prompt with text input
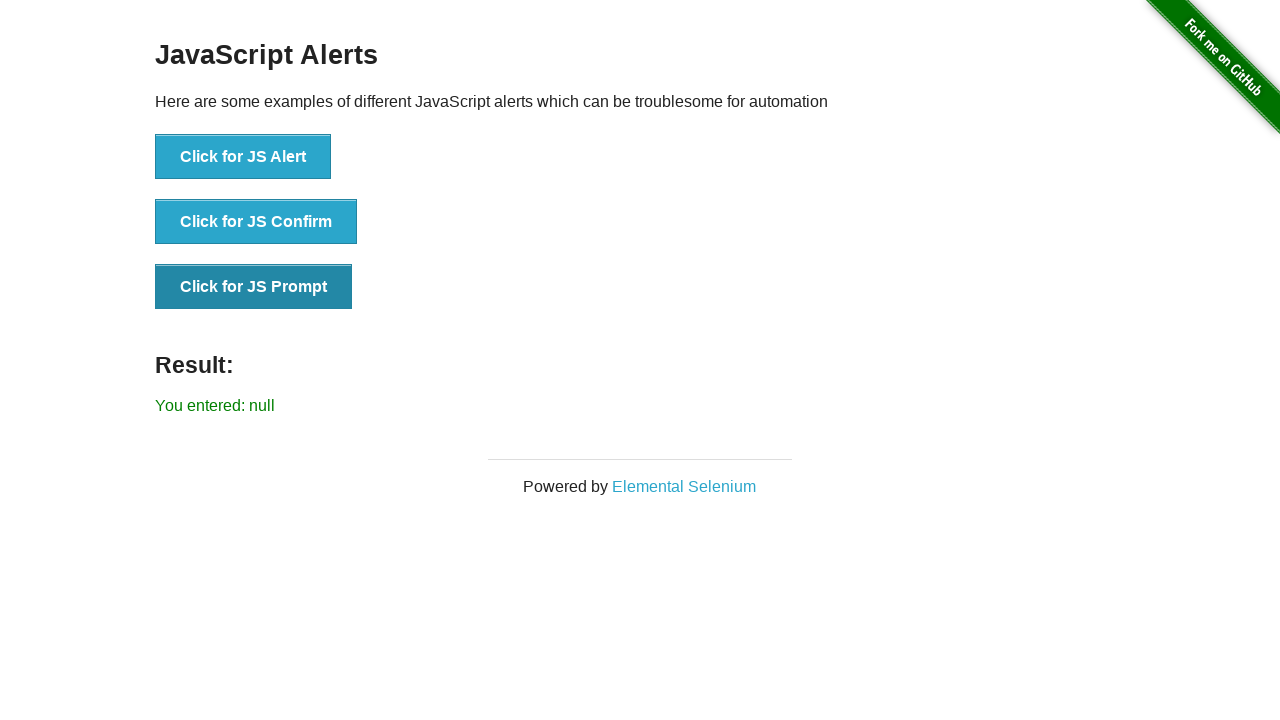

Clicked button to trigger JavaScript prompt dialog again at (254, 287) on xpath=//button[text()='Click for JS Prompt']
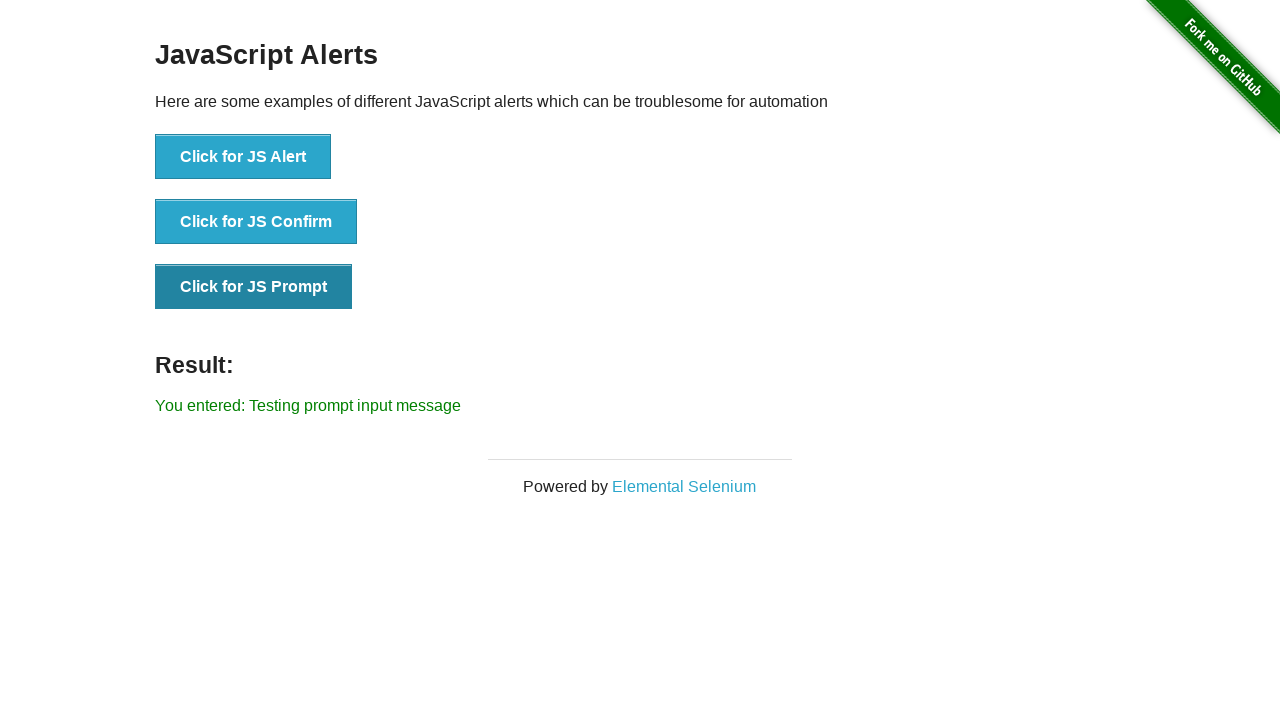

Waited for prompt dialog to be processed and accepted
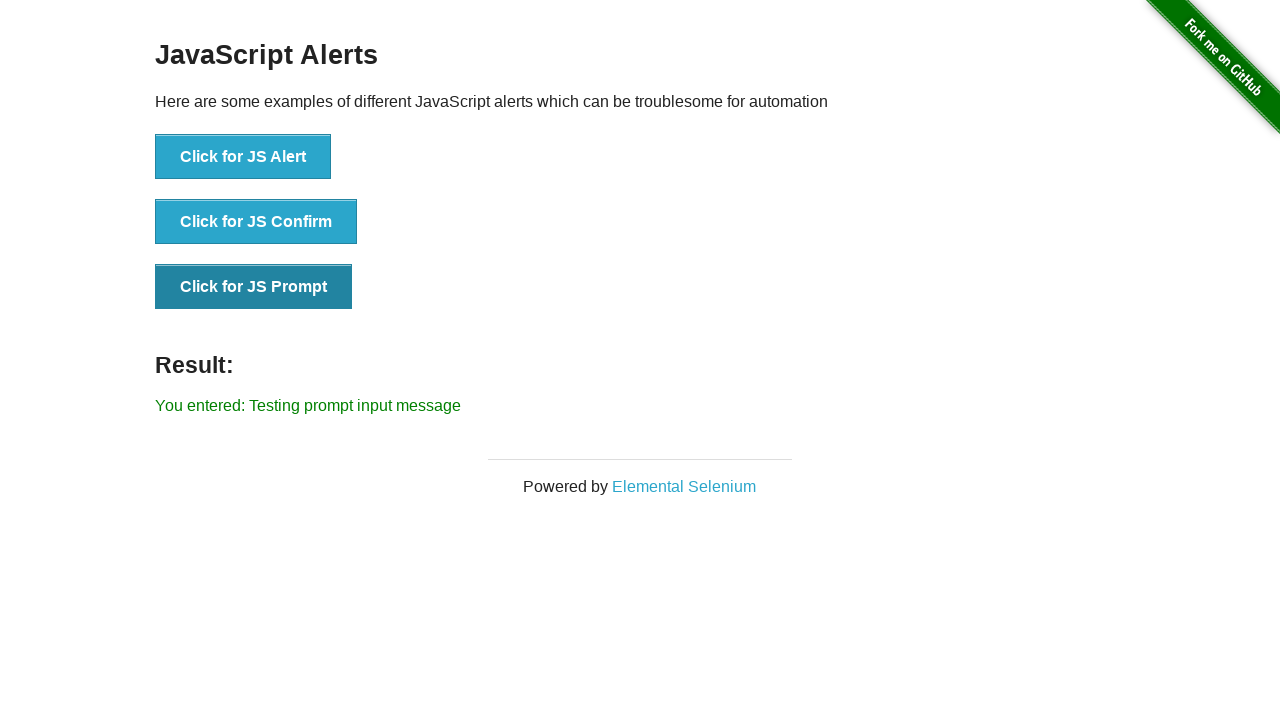

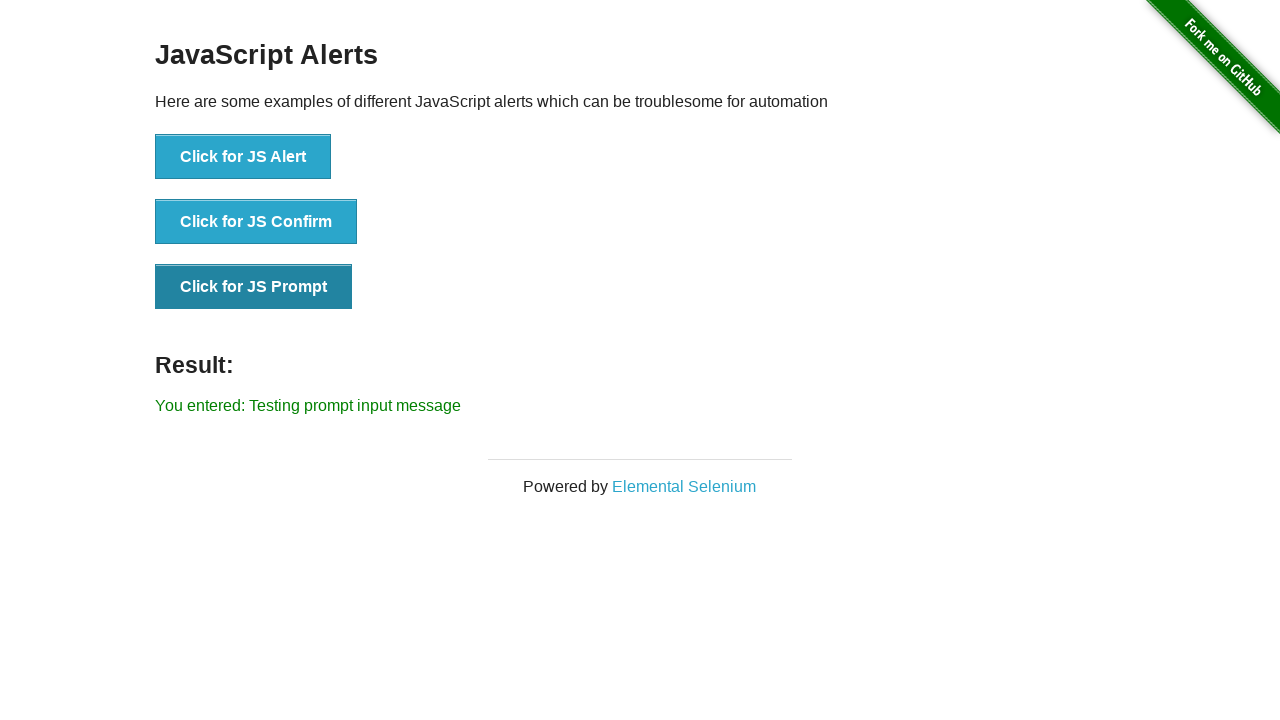